Tests navigation by clicking a link to go to a new page, then using browser back navigation to return to the original page

Starting URL: https://www.selenium.dev/selenium/web/mouse_interaction.html

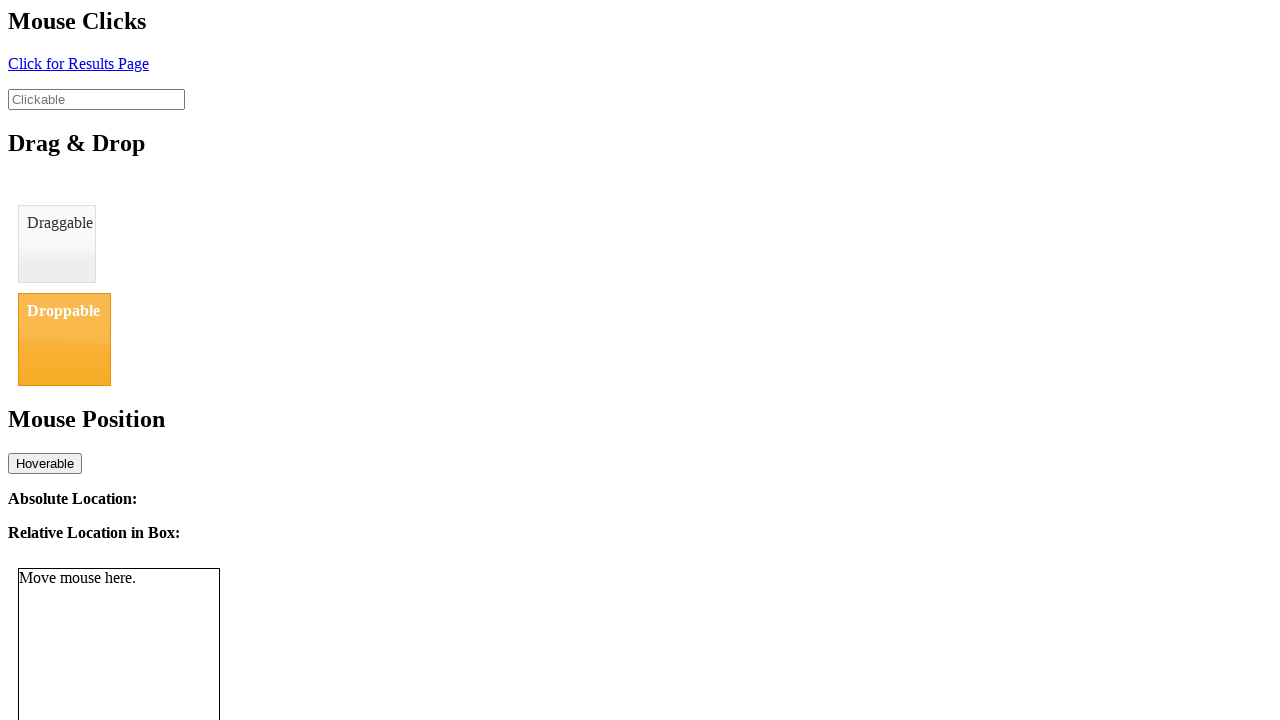

Clicked link with id 'click' to navigate to new page at (78, 63) on #click
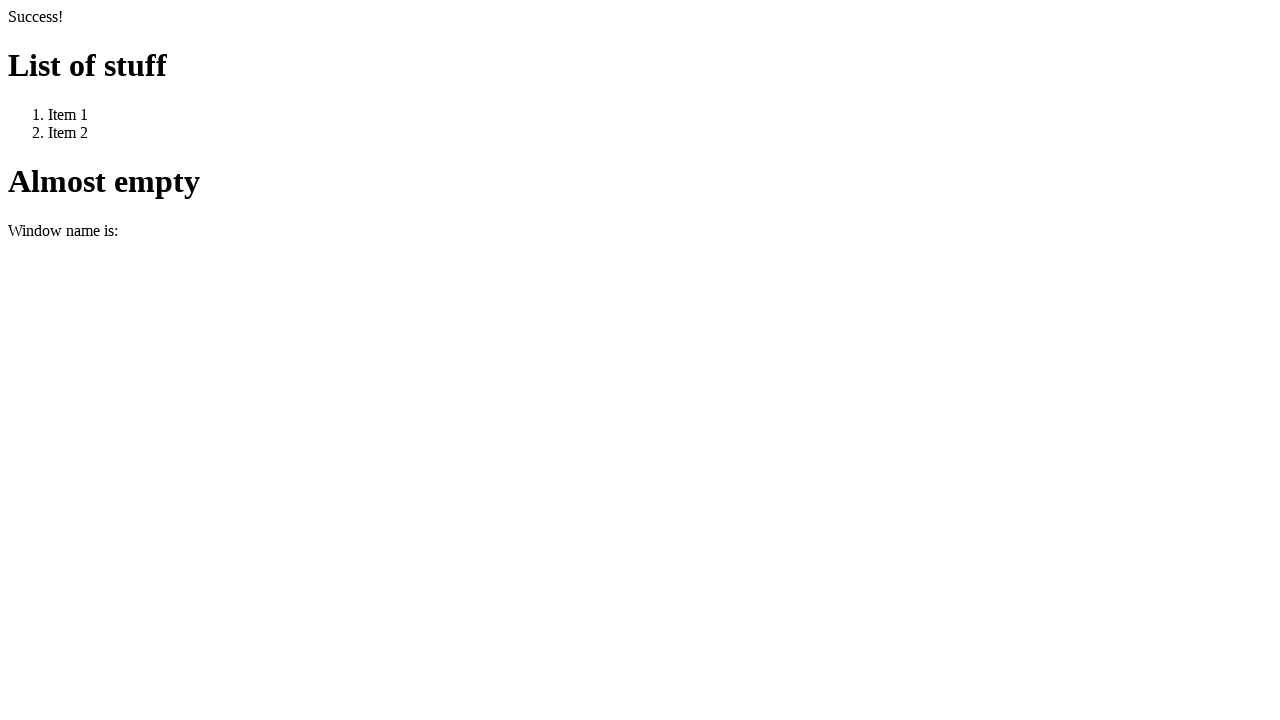

New page loaded and DOM content became interactive
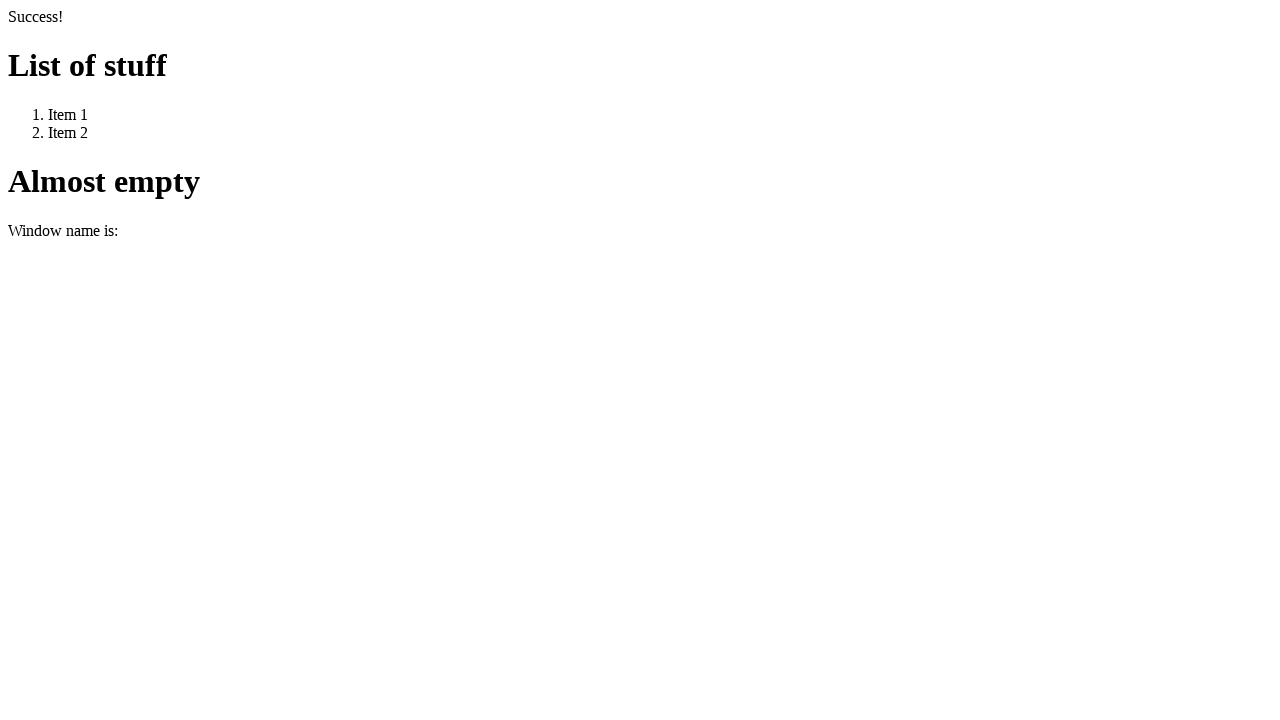

Navigated back to original page using browser back button
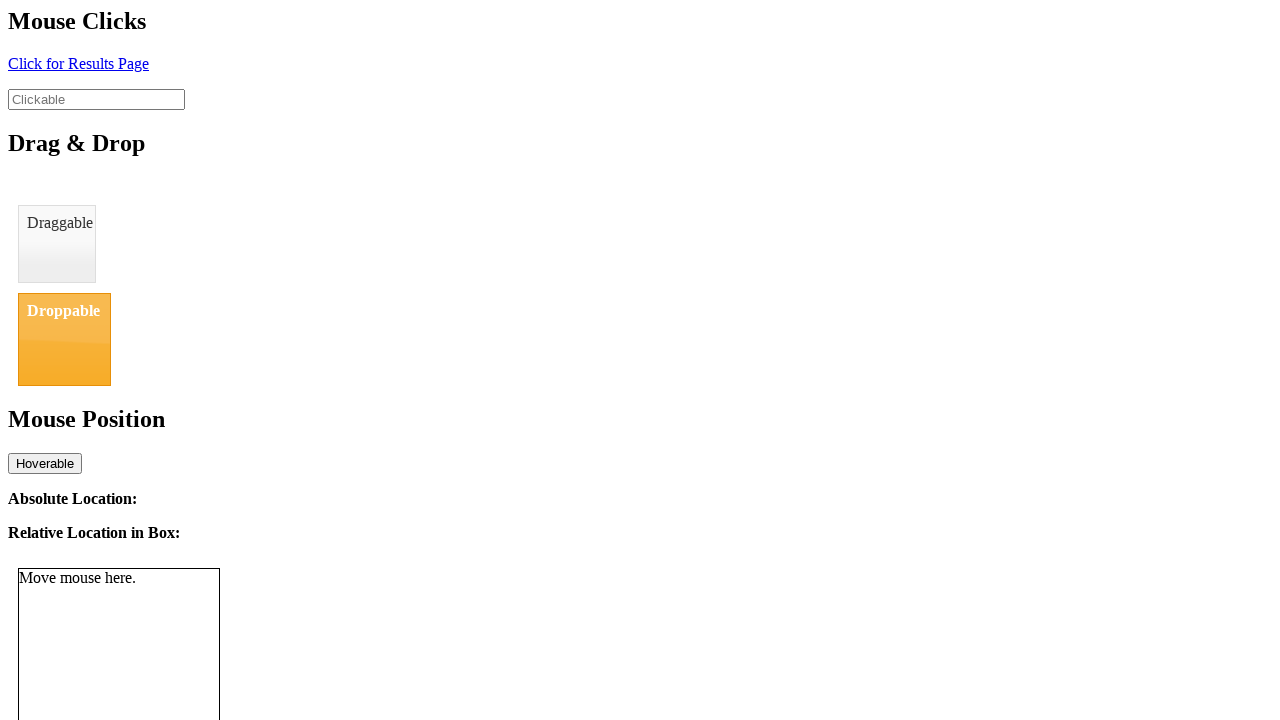

Original page loaded and DOM content became interactive
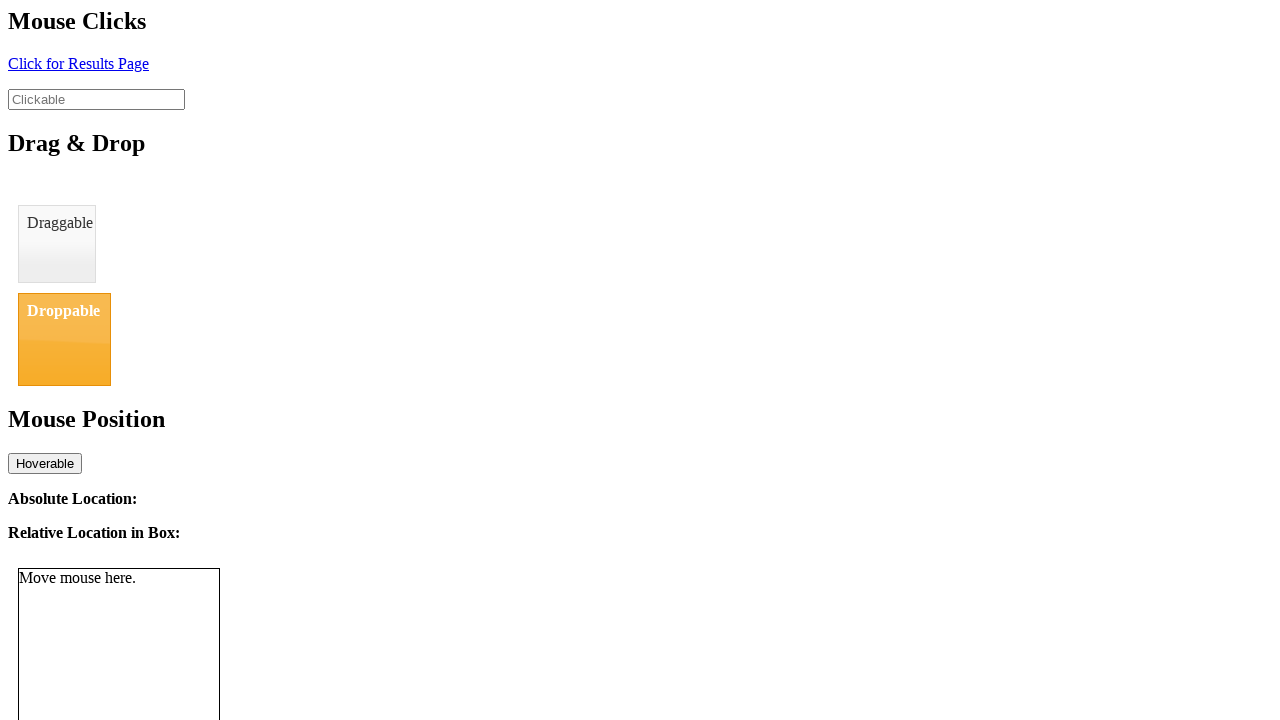

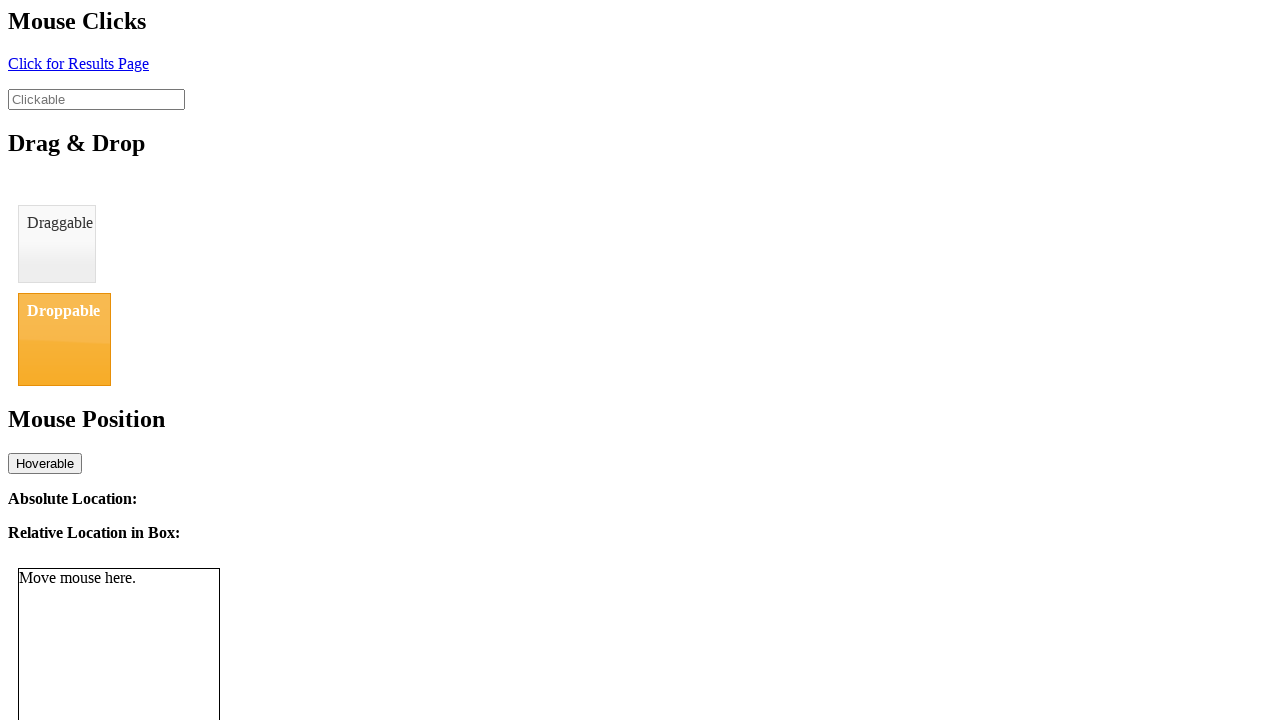